Tests click and drag selection by clicking and holding from first element to fourth element in a selectable list

Starting URL: https://automationfc.github.io/jquery-selectable/

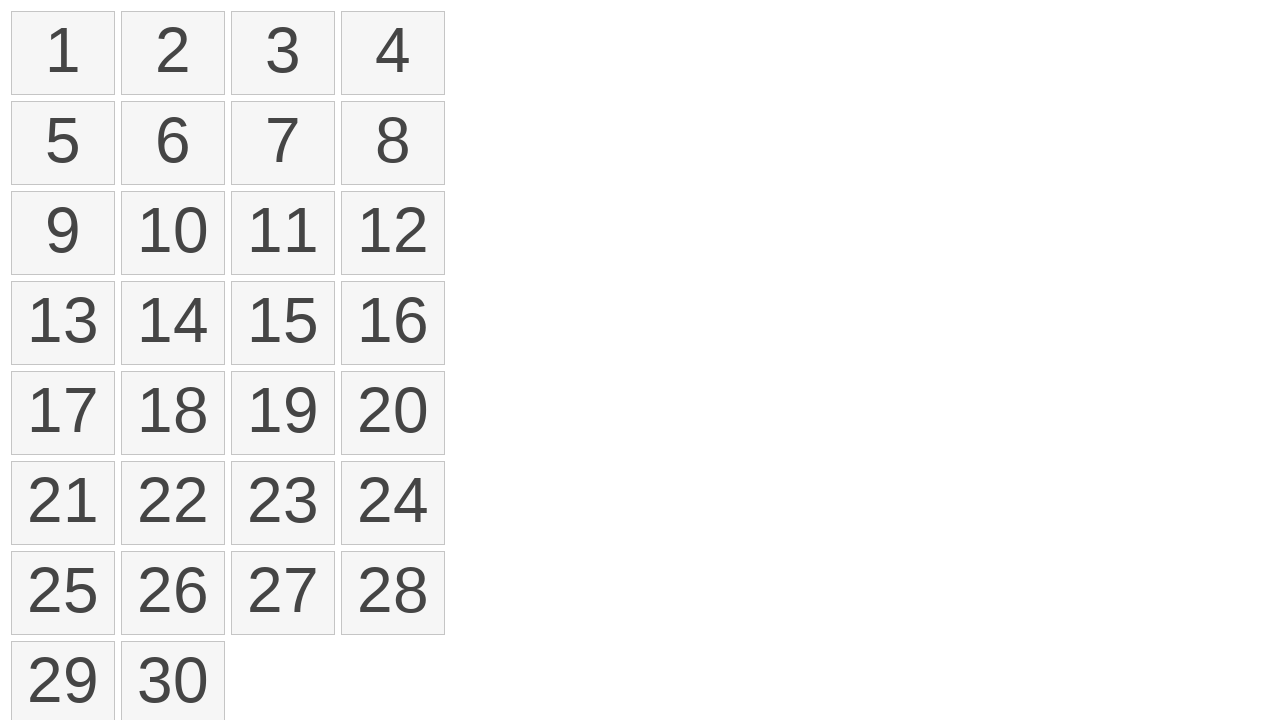

Navigated to jQuery selectable test page
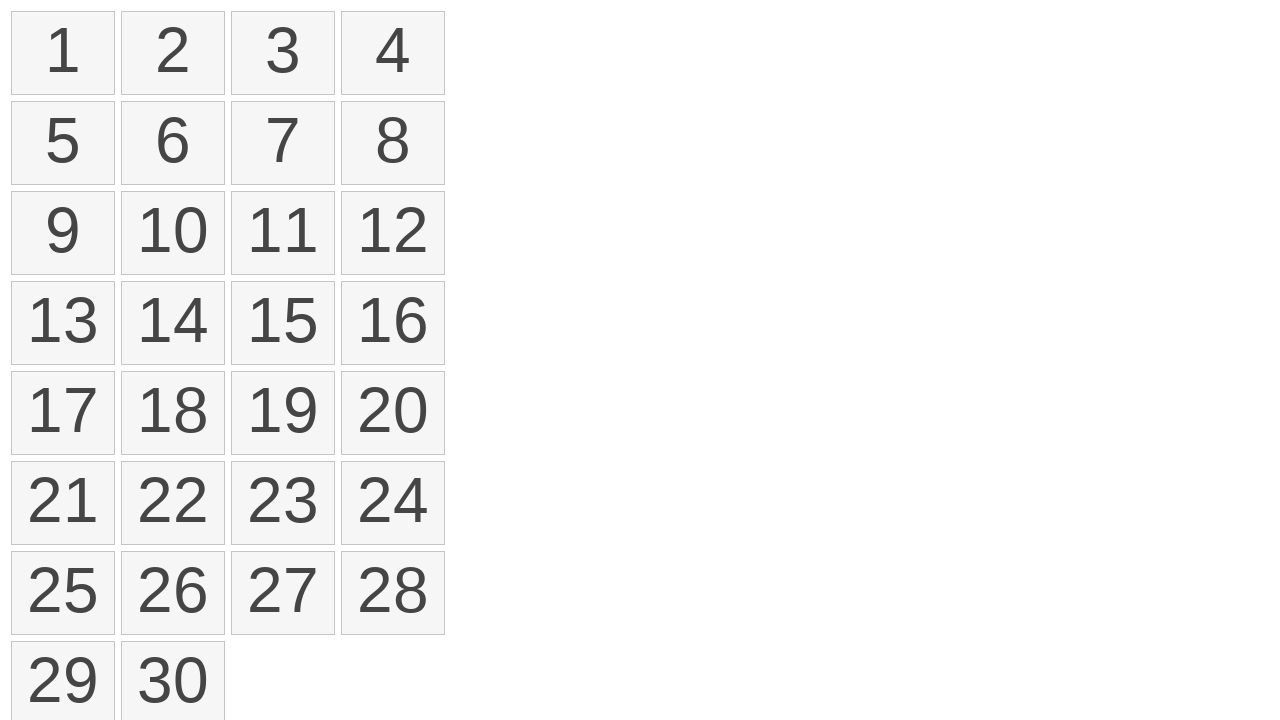

Retrieved all selectable list items
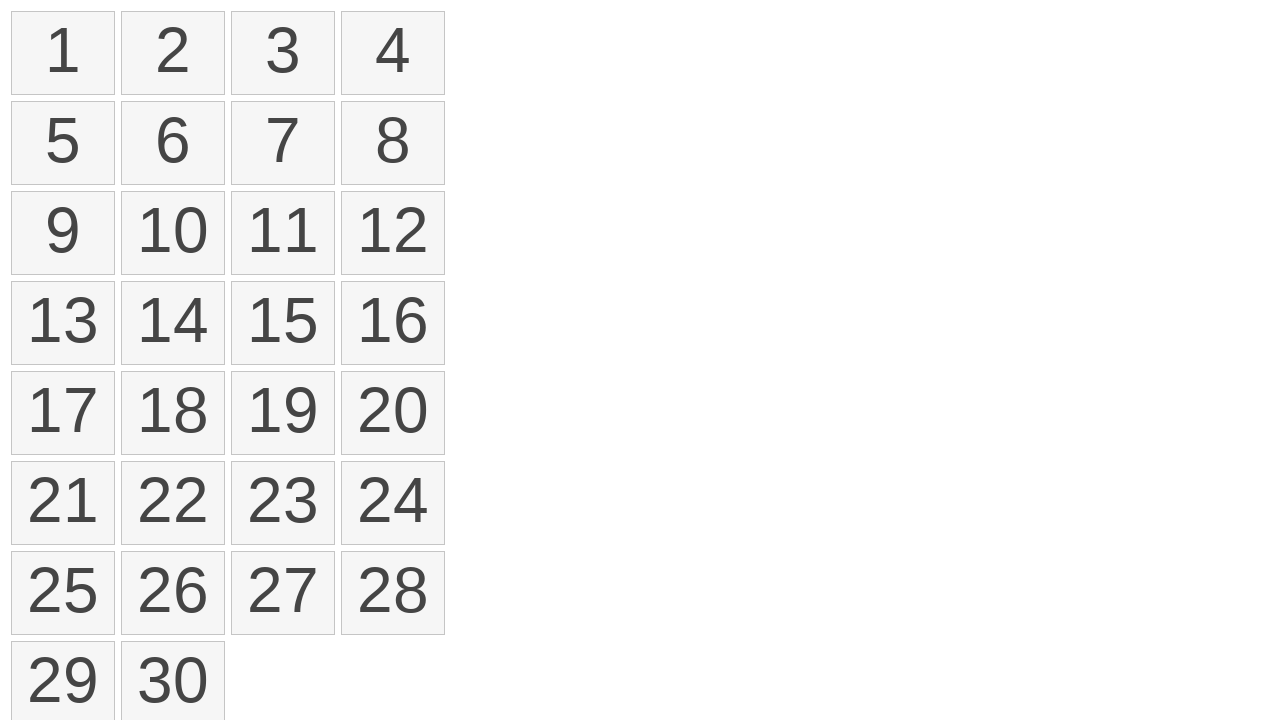

Located first item in selectable list
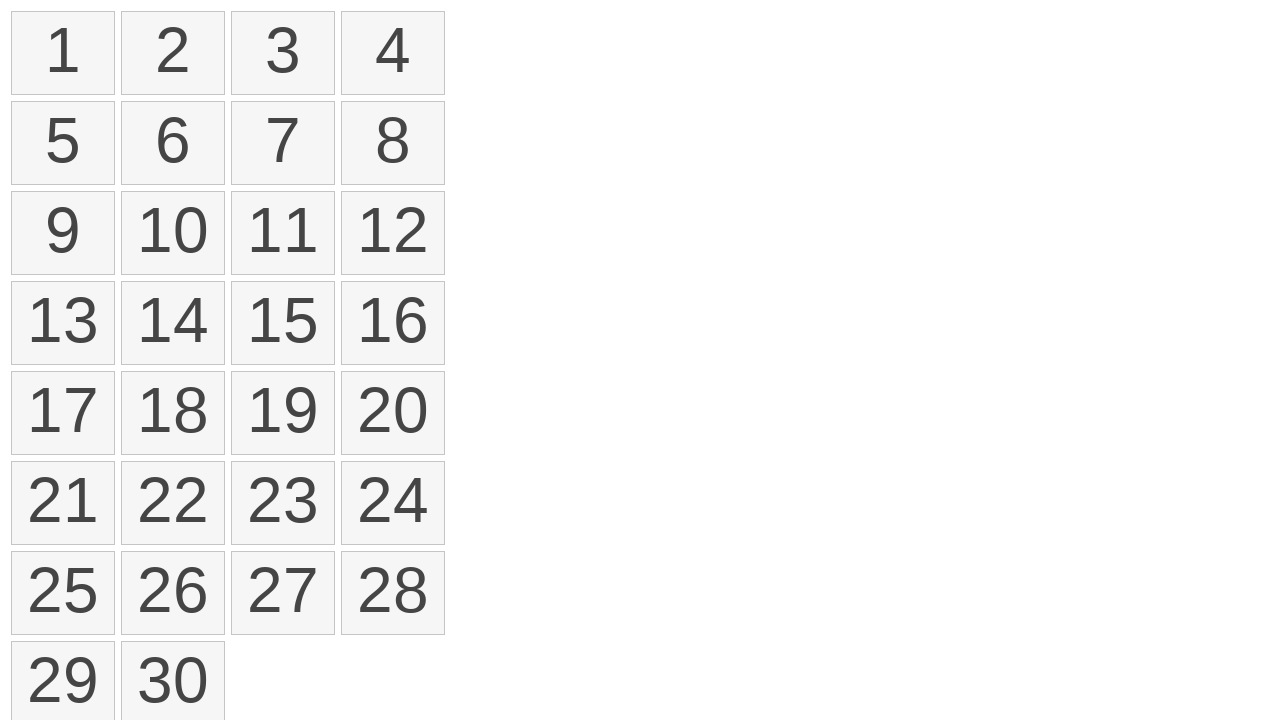

Located fourth item in selectable list
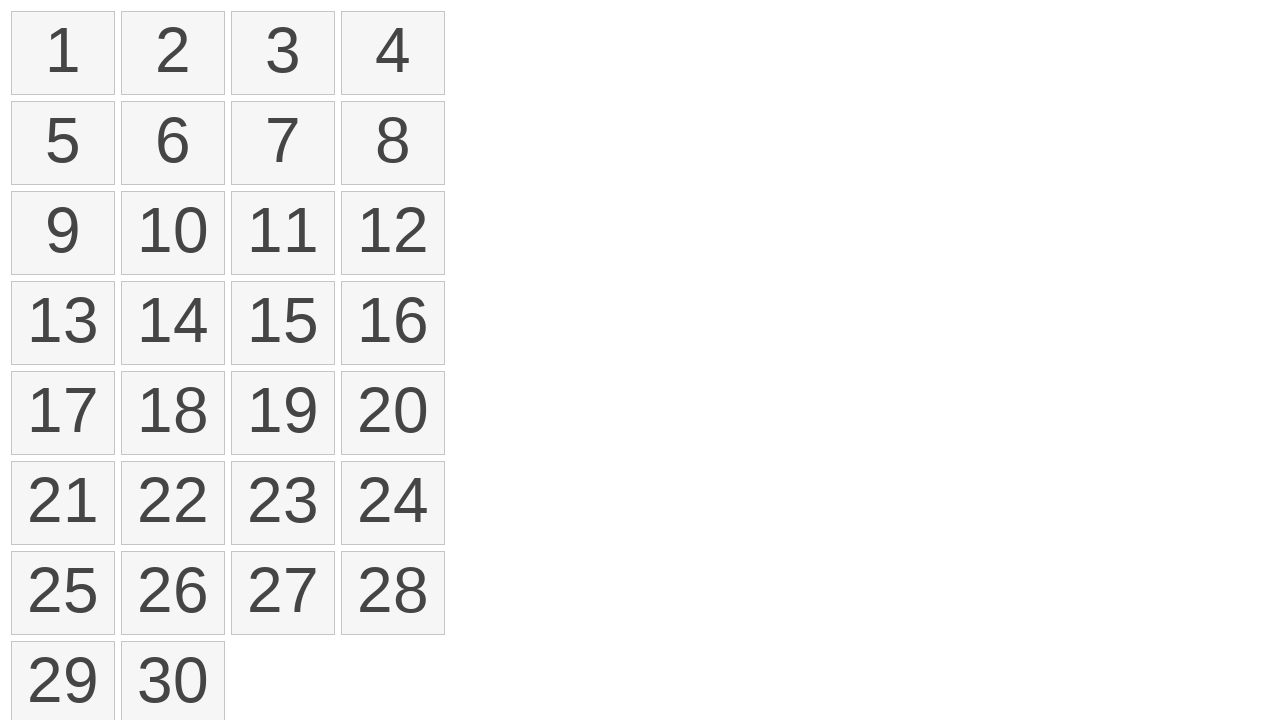

Performed click and drag selection from first to fourth item at (393, 53)
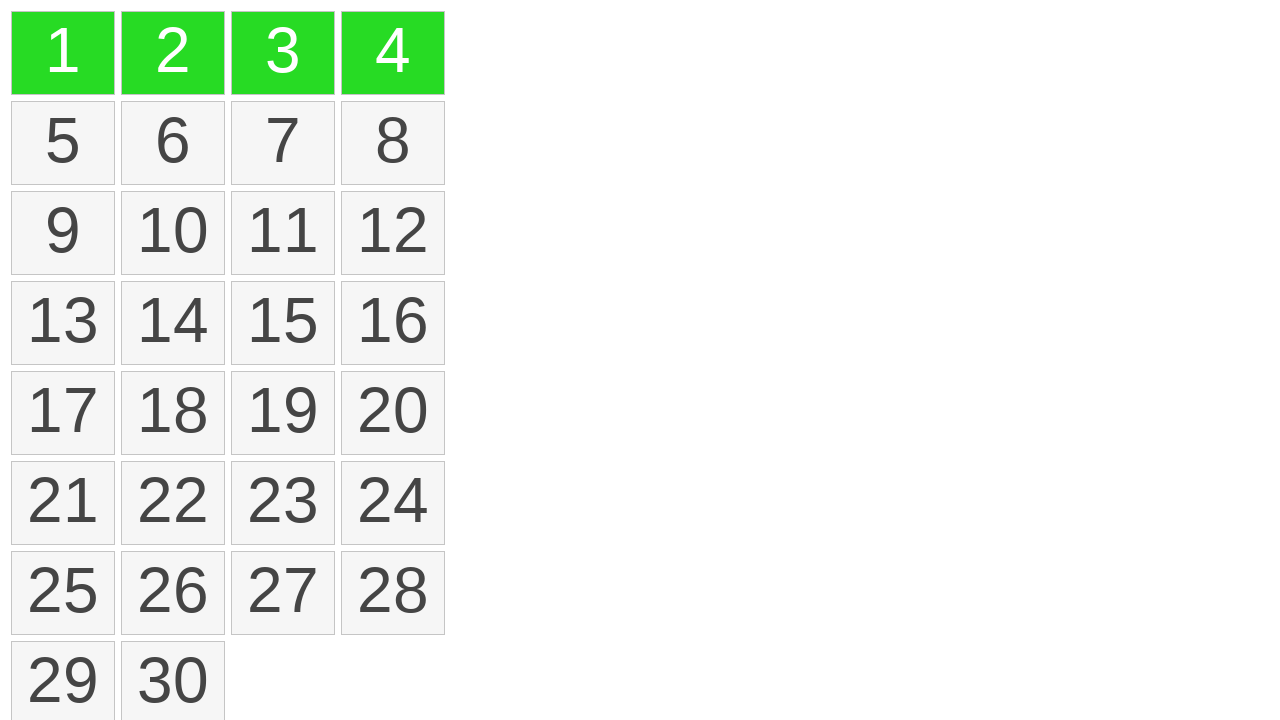

Verified selection completed - items marked with ui-selected class
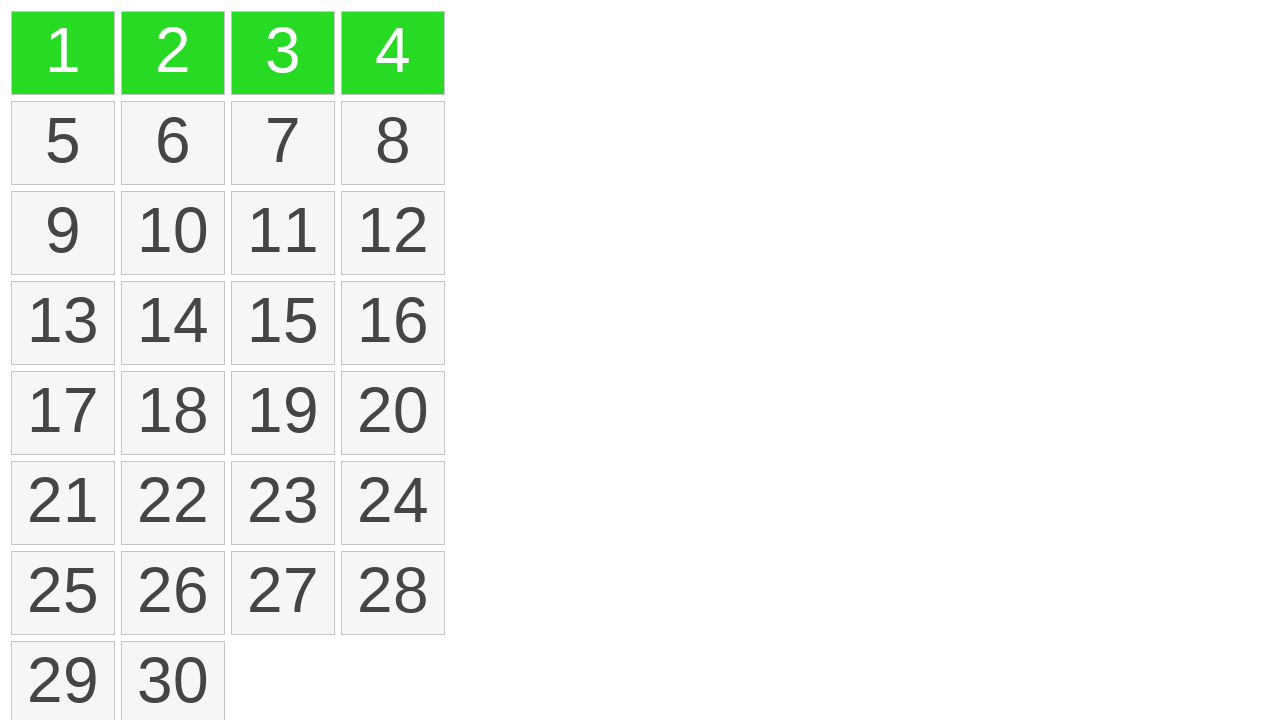

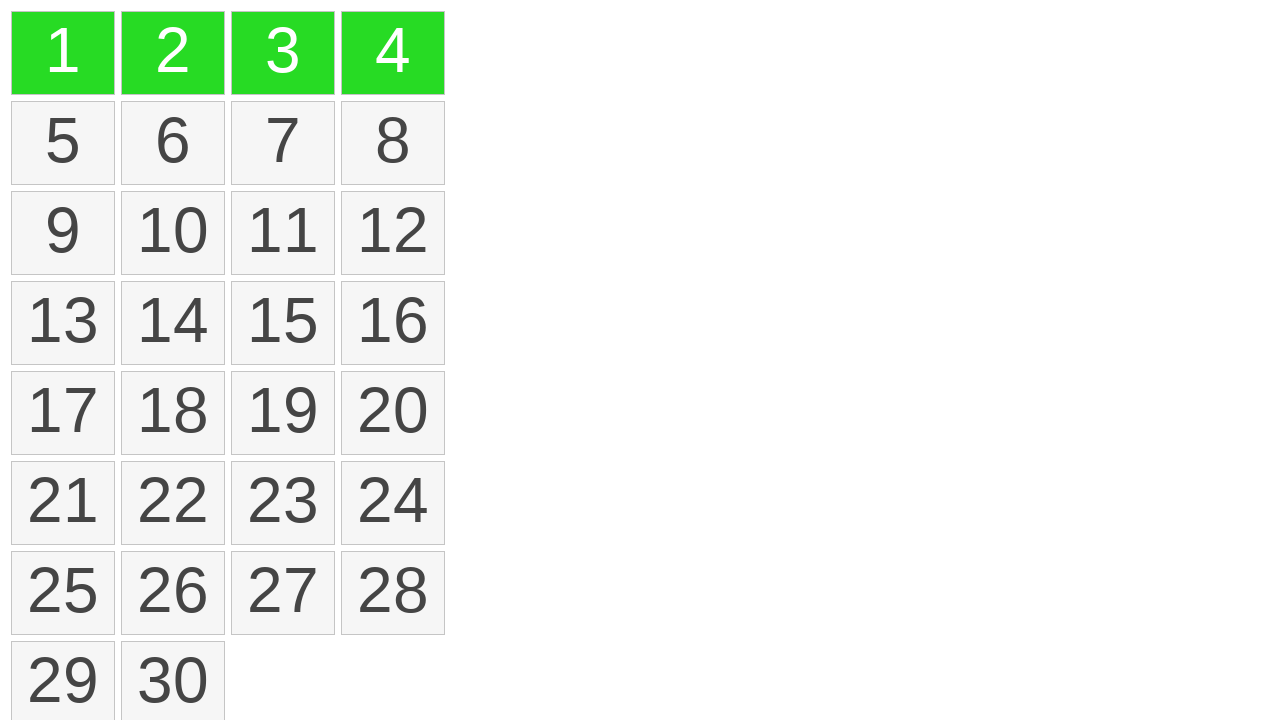